Tests the automation practice form by filling in personal details (first name, last name, email, gender, phone, address), submitting the form, and verifying the submitted data is displayed correctly in the confirmation modal.

Starting URL: https://demoqa.com/automation-practice-form

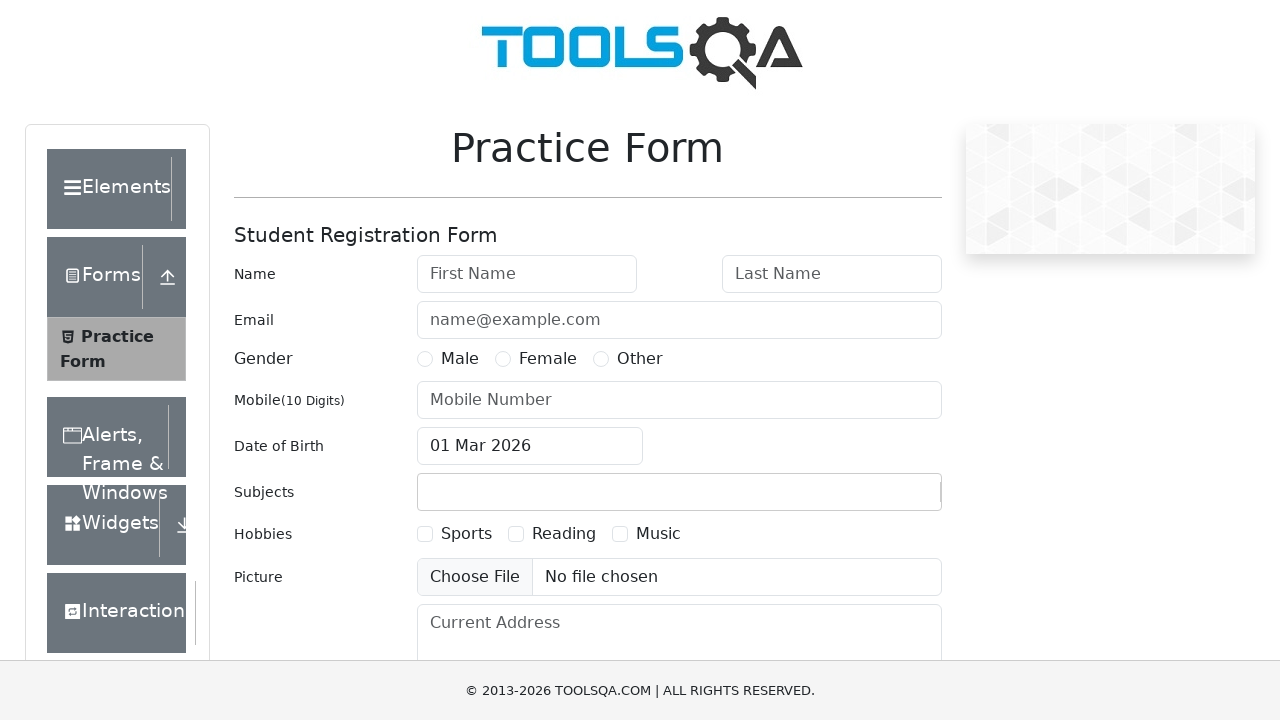

Set viewport to mobile size (390x844)
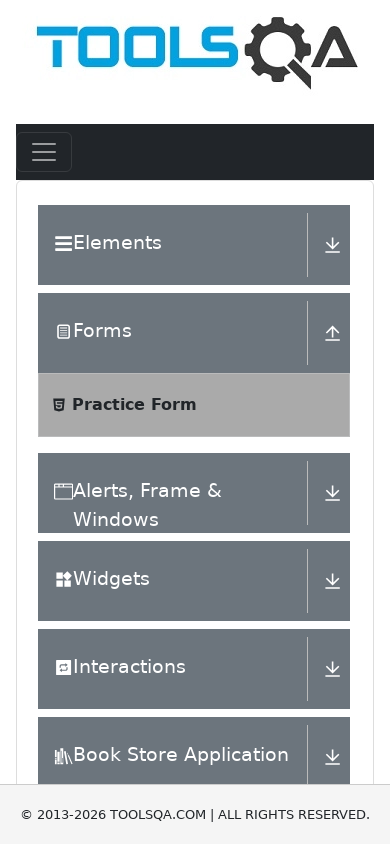

Filled first name field with 'A' on #firstName
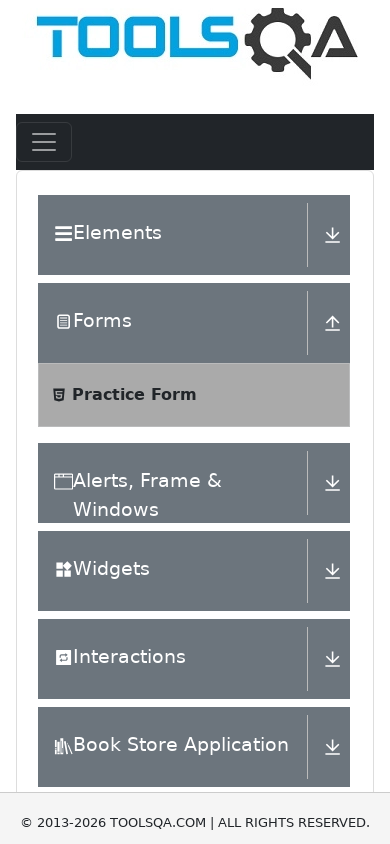

Filled last name field with 'B' on #lastName
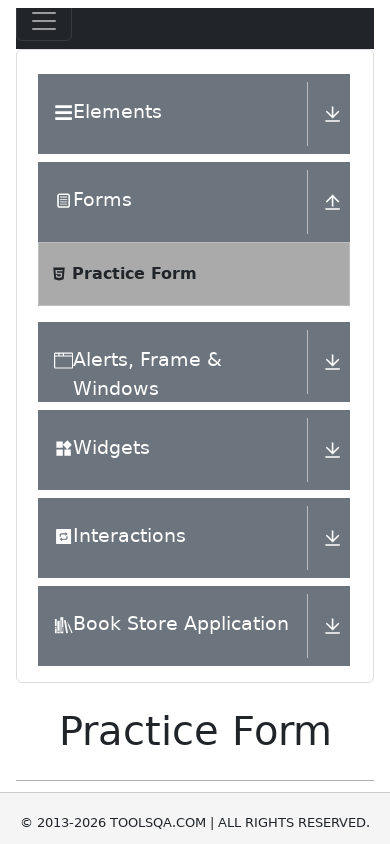

Filled email field with 'bla-bla@example.com' on #userEmail
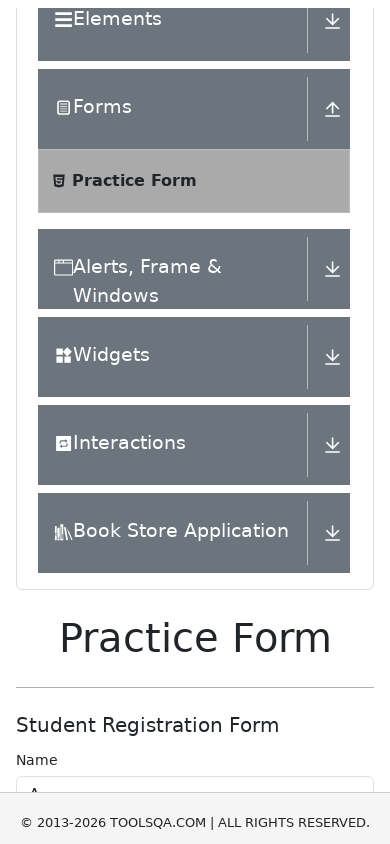

Selected 'Male' gender option at (59, 12) on label[for='gender-radio-1']
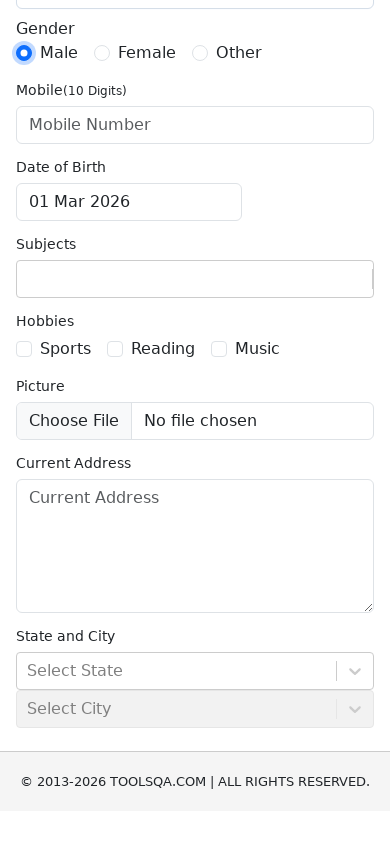

Filled phone number field with '8063222222' on #userNumber
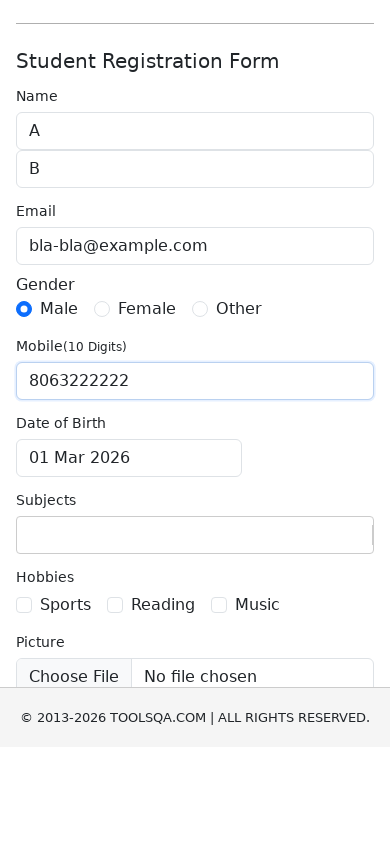

Filled current address field with 'test' on #currentAddress
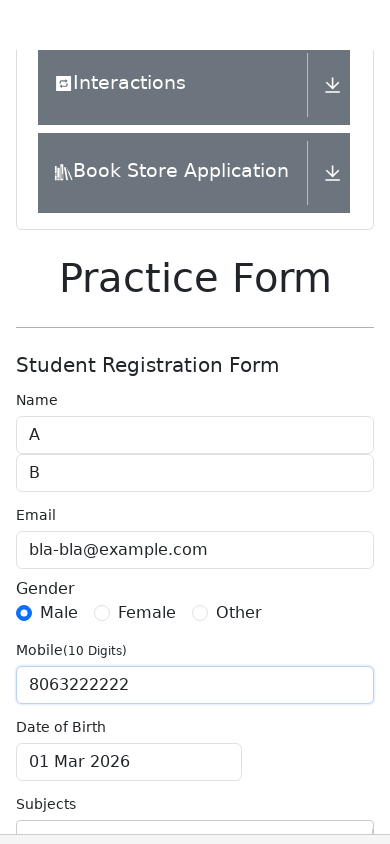

Scrolled Submit button into view
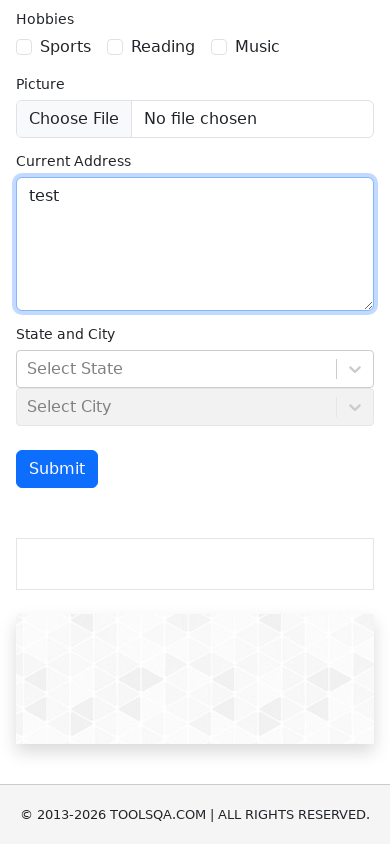

Clicked Submit button to submit the form at (57, 469) on button:has-text('Submit')
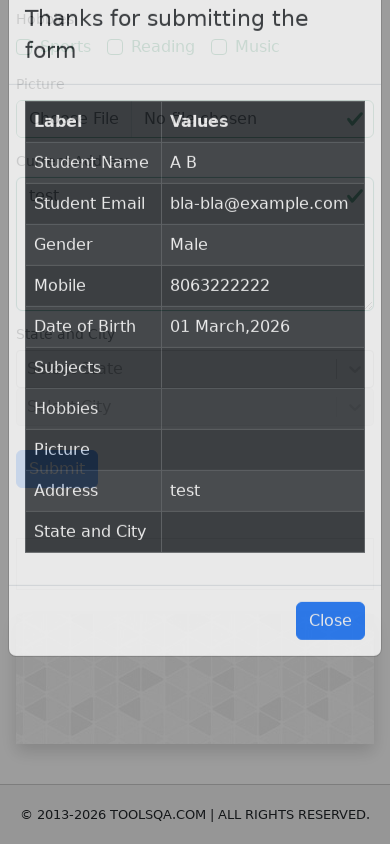

Confirmation modal appeared with submitted data
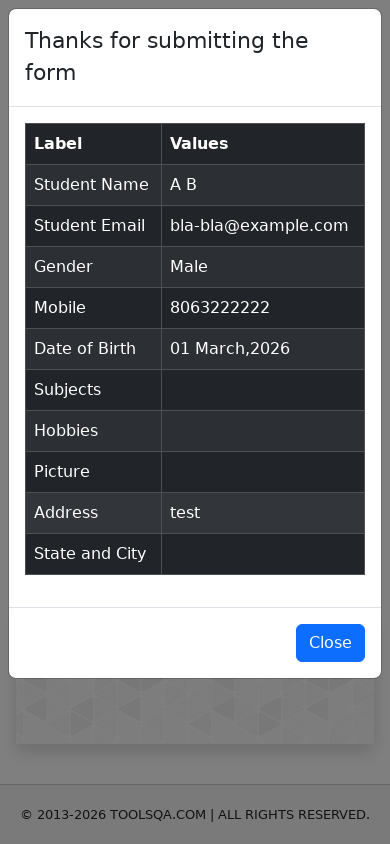

Verified submitted name is 'A B'
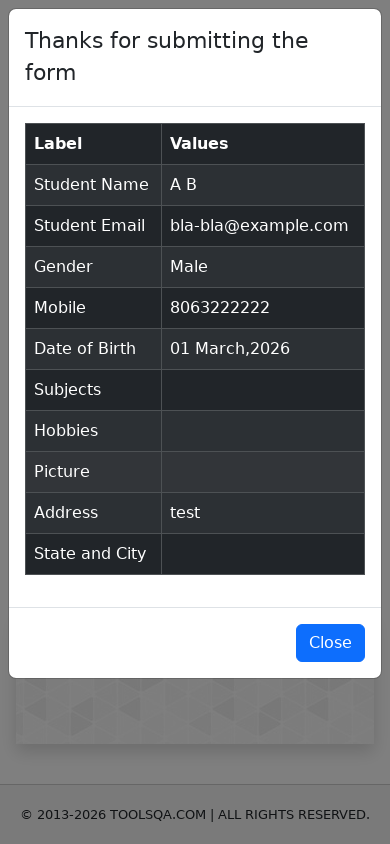

Verified submitted email is 'bla-bla@example.com'
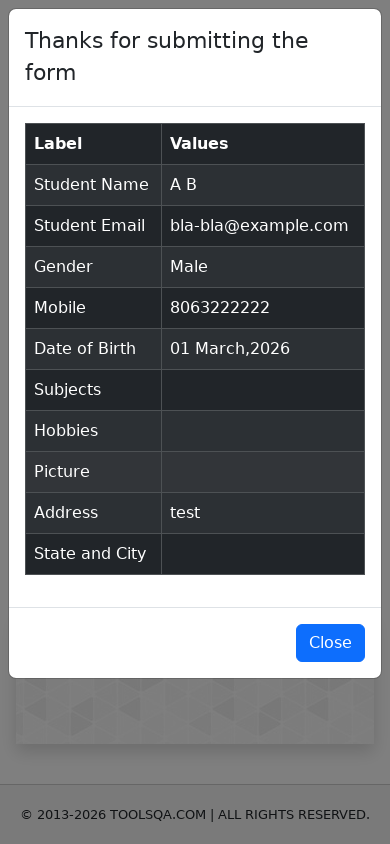

Verified submitted gender is 'Male'
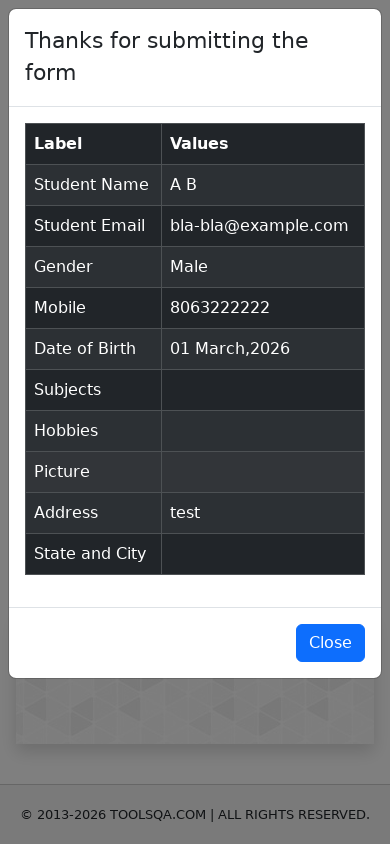

Verified submitted phone is '8063222222'
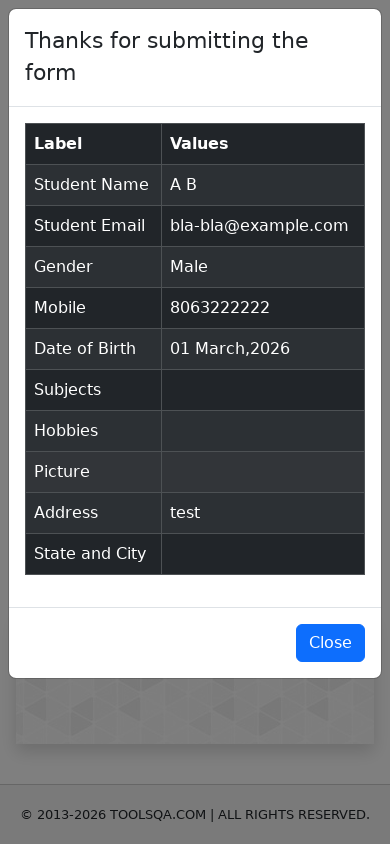

Verified submitted address is 'test'
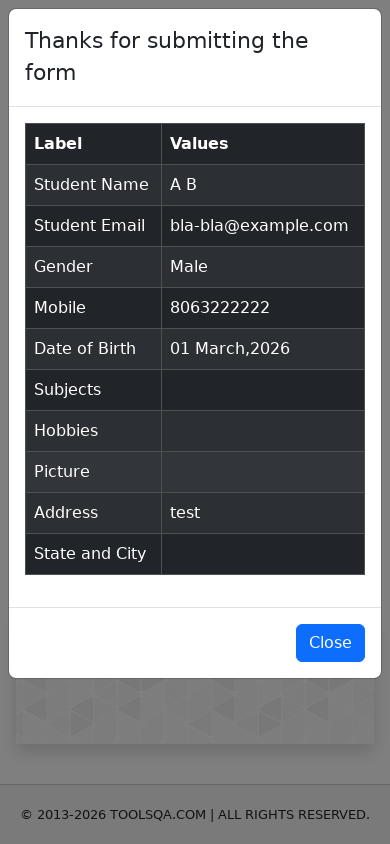

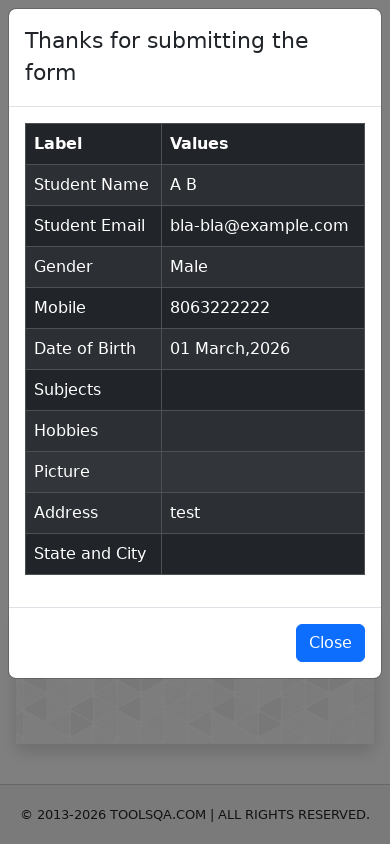